Simple test that navigates to the Trivago India travel website and verifies the page loads successfully.

Starting URL: https://www.trivago.in/

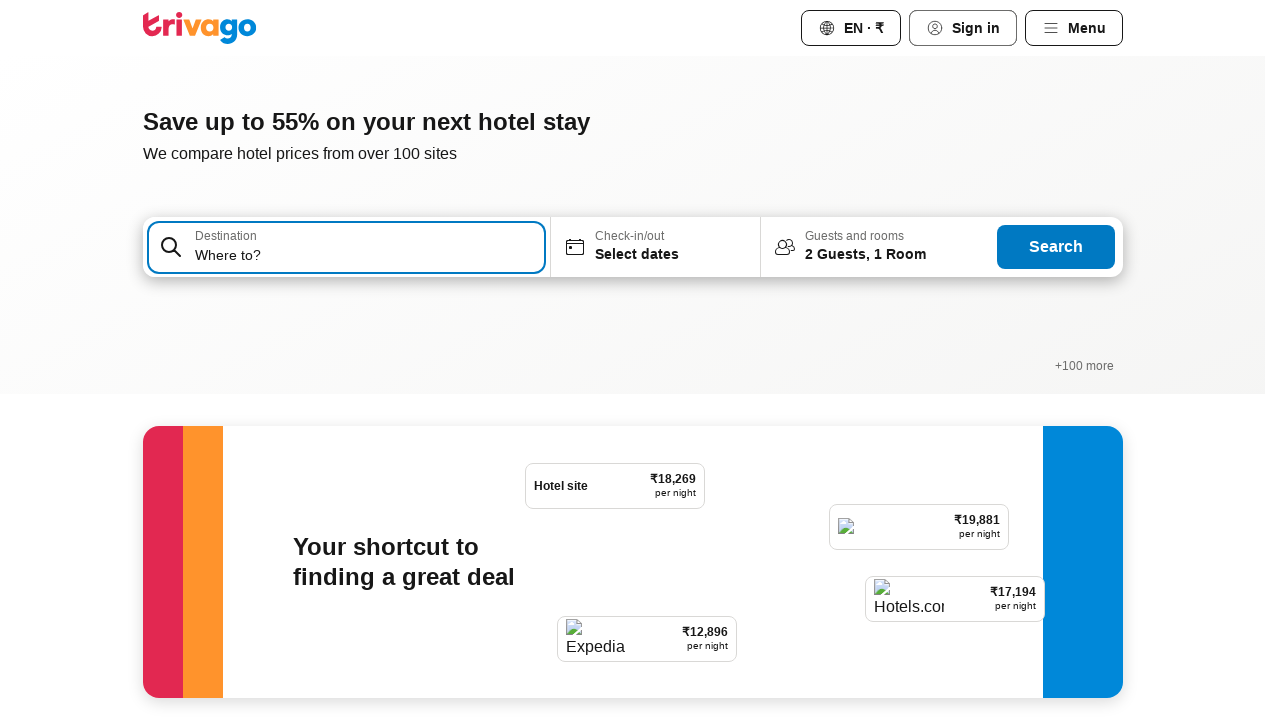

Set viewport size to 1920x1080
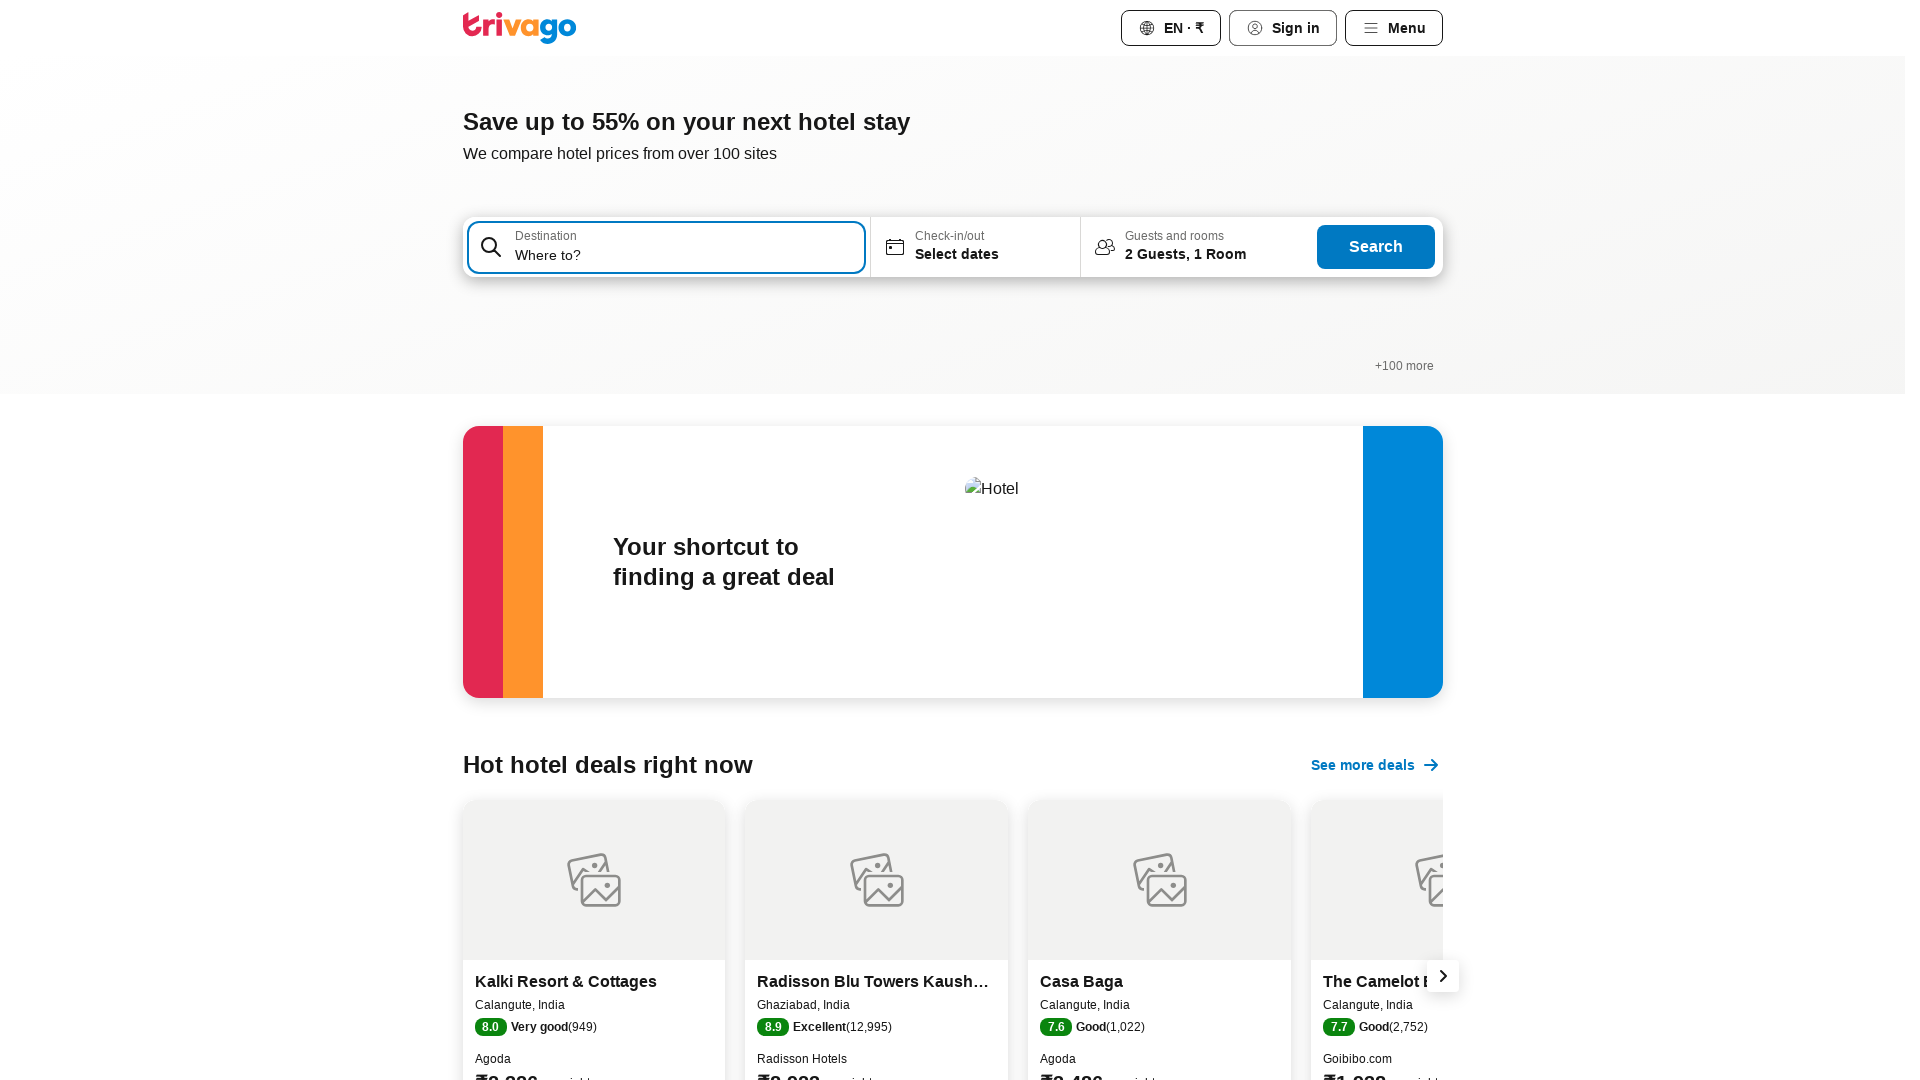

Trivago India page fully loaded (DOM content ready)
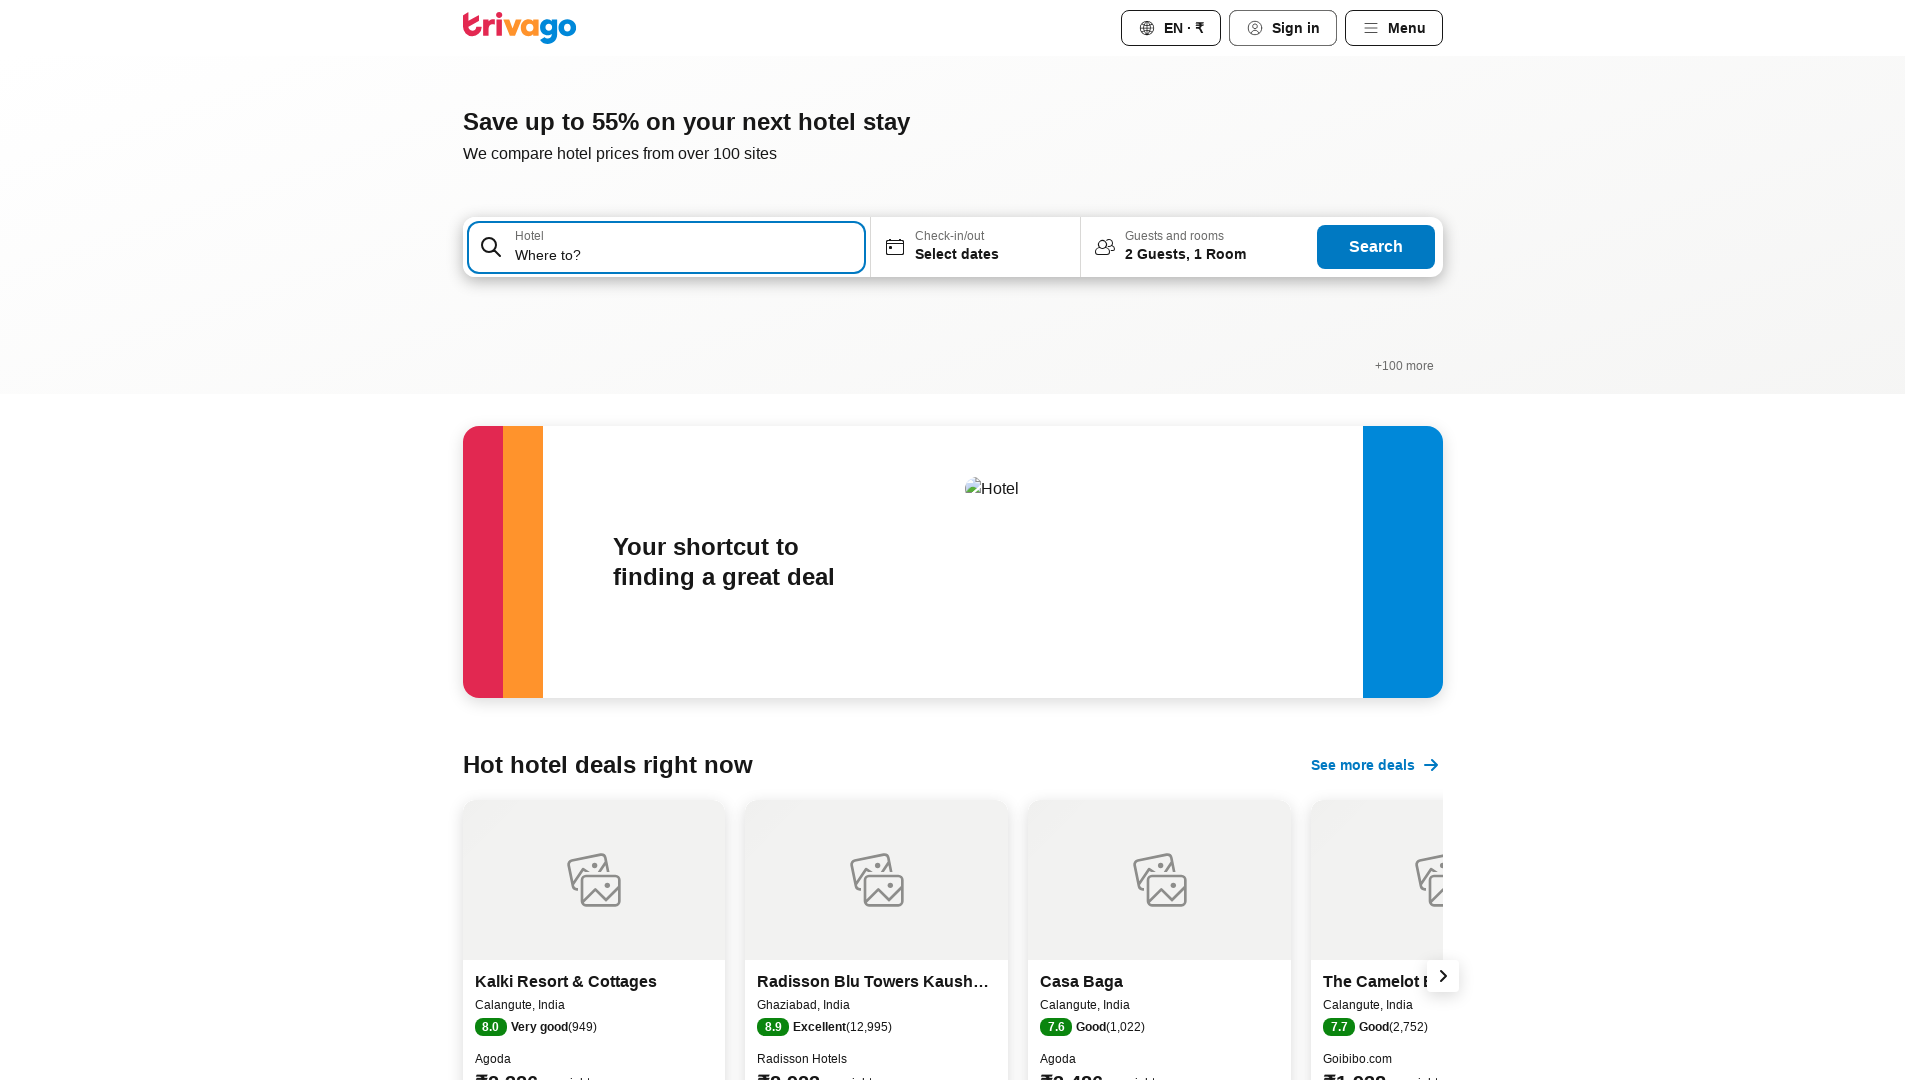

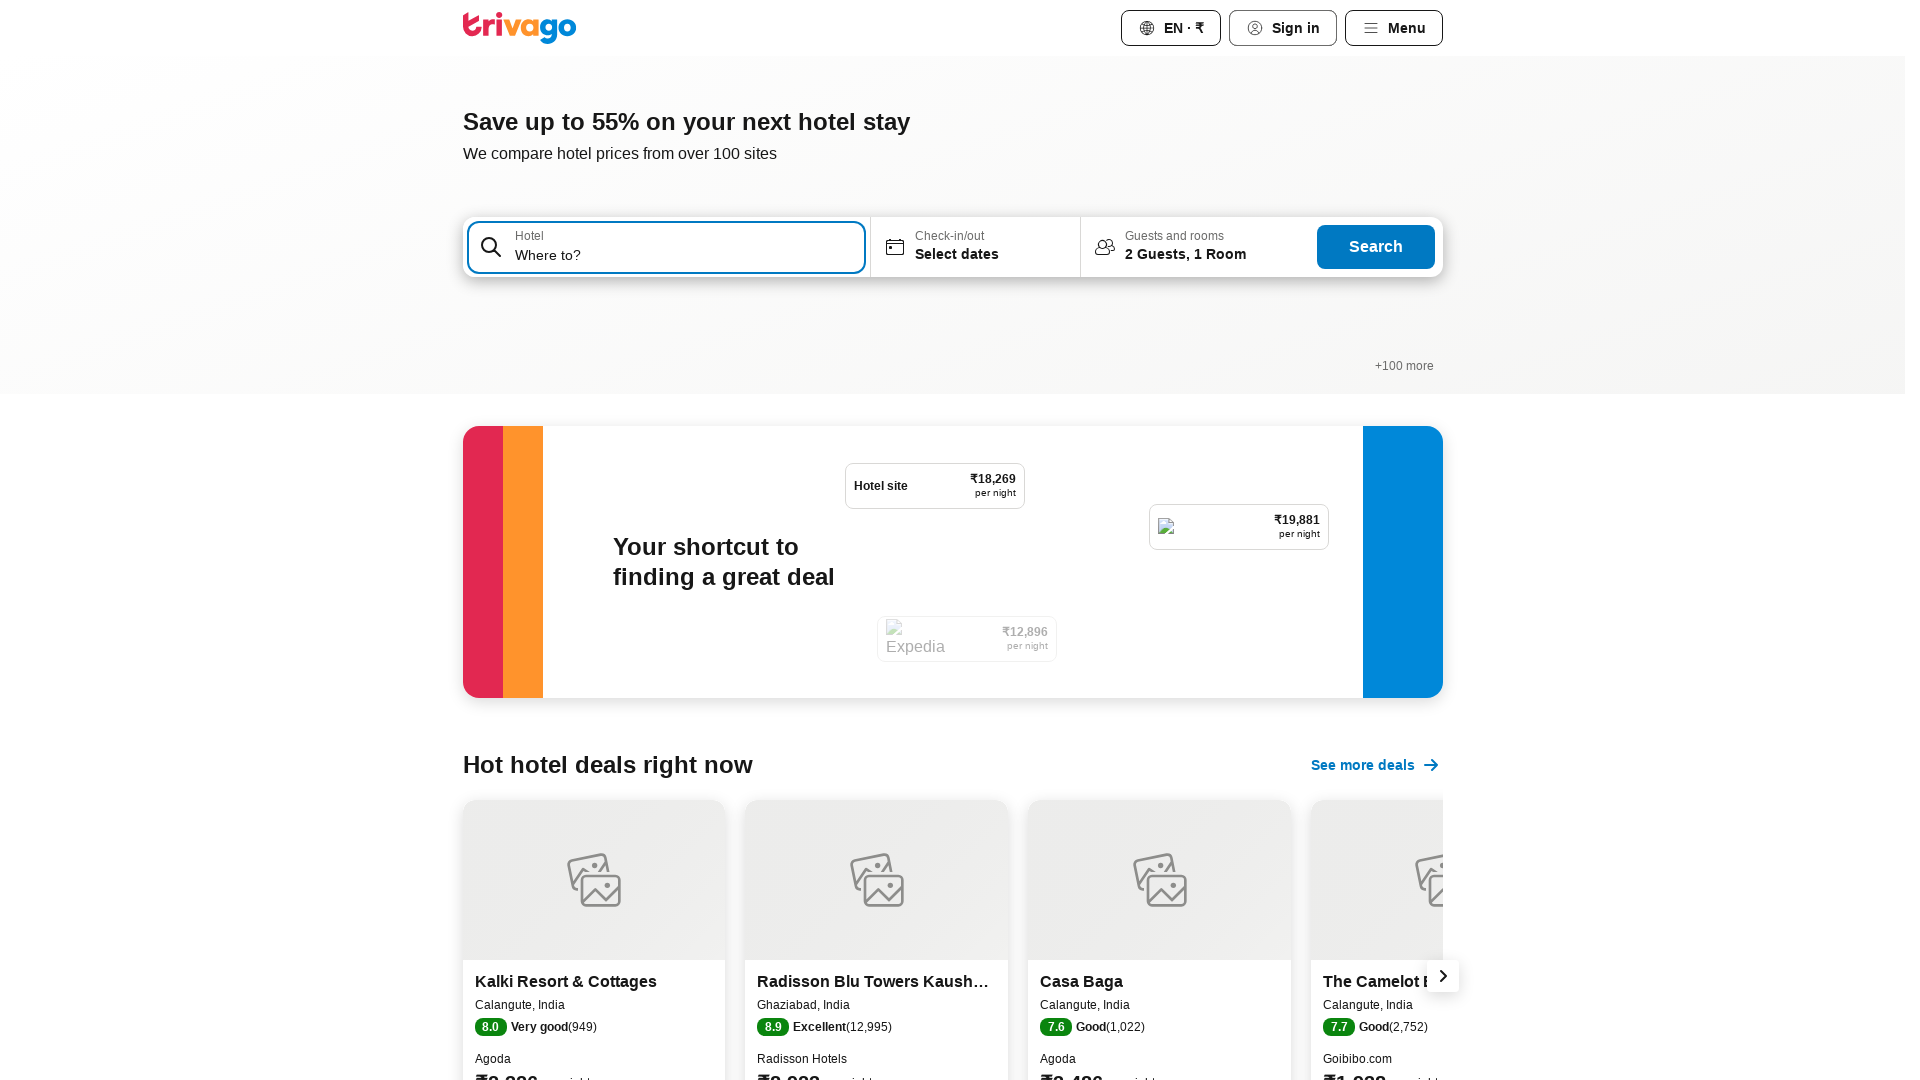